Tests interaction with iframes by navigating to a W3Schools tryit page and clicking a button inside an iframe

Starting URL: https://www.w3schools.com/jsref/tryit.asp?filename=tryjsref_submit_get

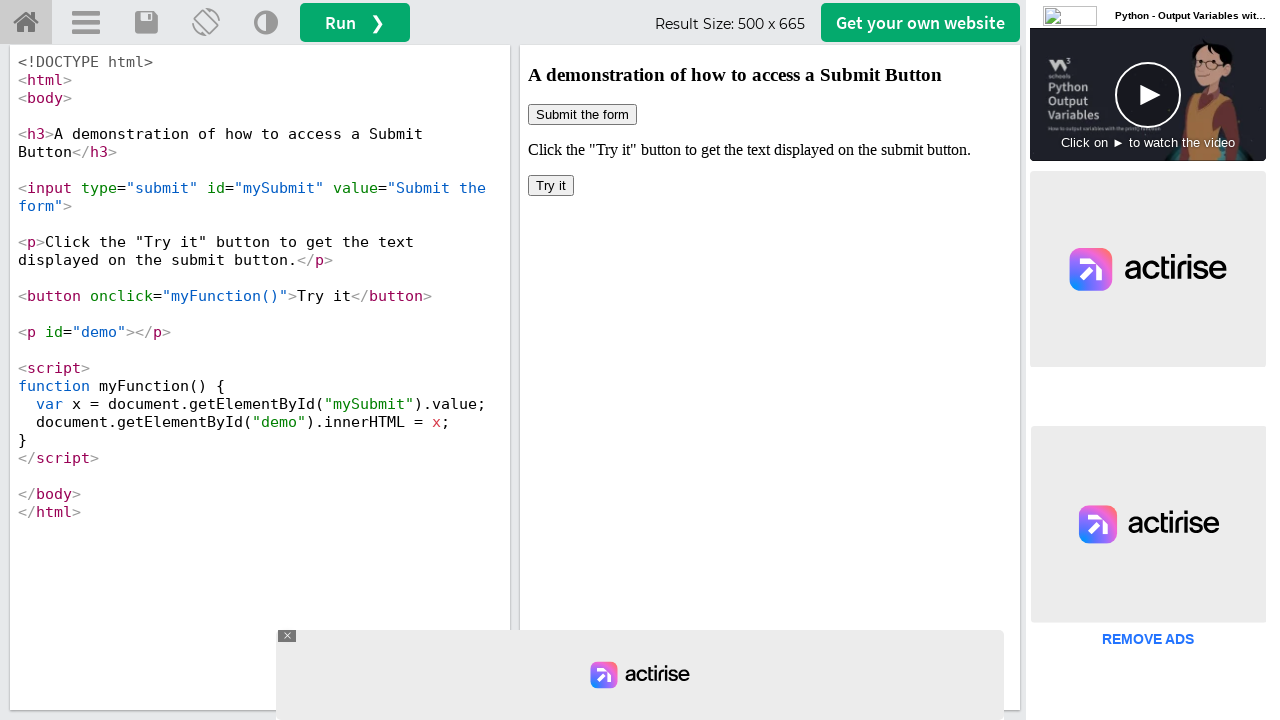

Navigated to W3Schools tryit page for submit form example
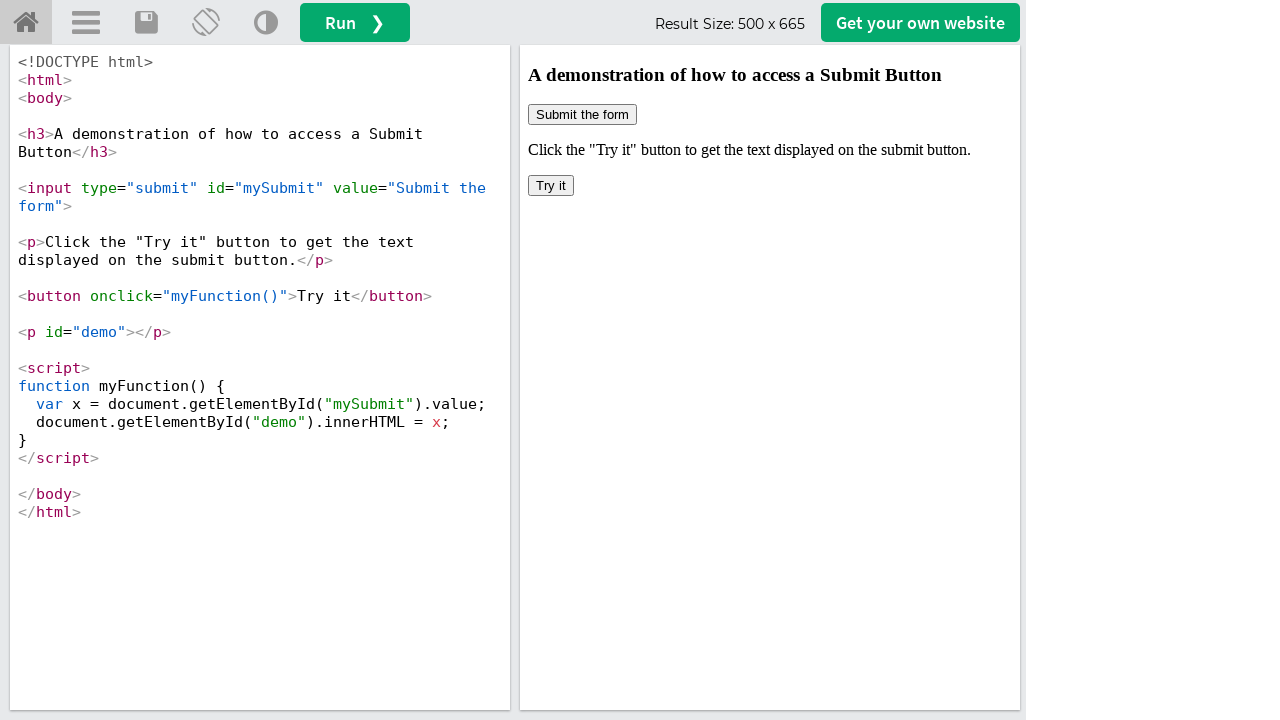

Clicked button inside iframeResult iframe at (551, 186) on [name='iframeResult'] >> internal:control=enter-frame >> body > button
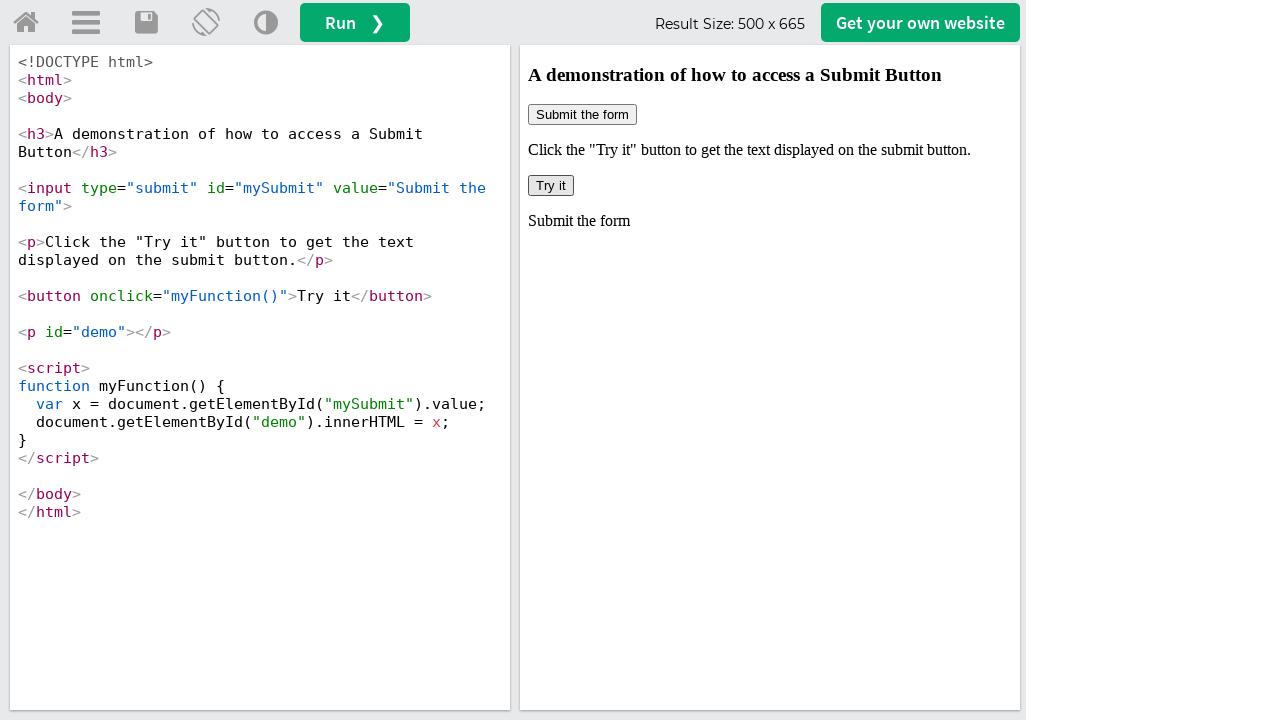

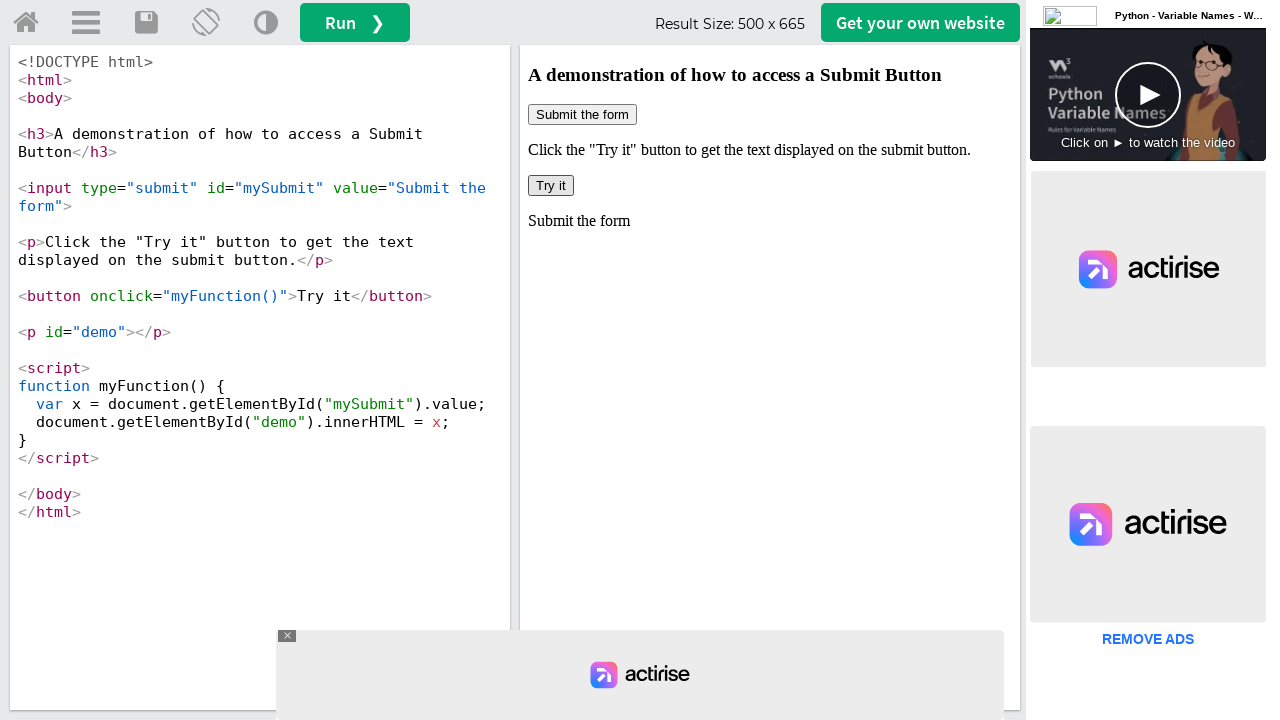